Navigates to a GitHub repository page and maximizes the browser window

Starting URL: https://github.com/KaustubhBhor/Kaustubh_Projects

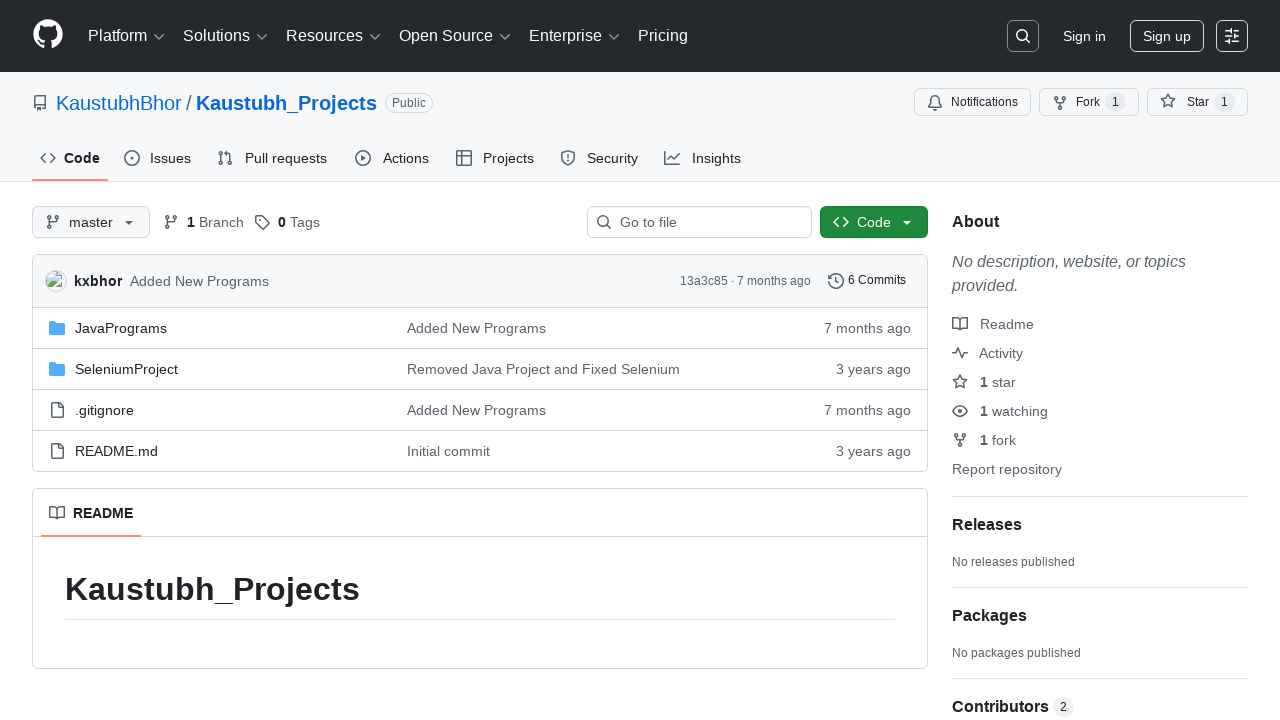

Set viewport size to 1920x1080 to maximize browser window
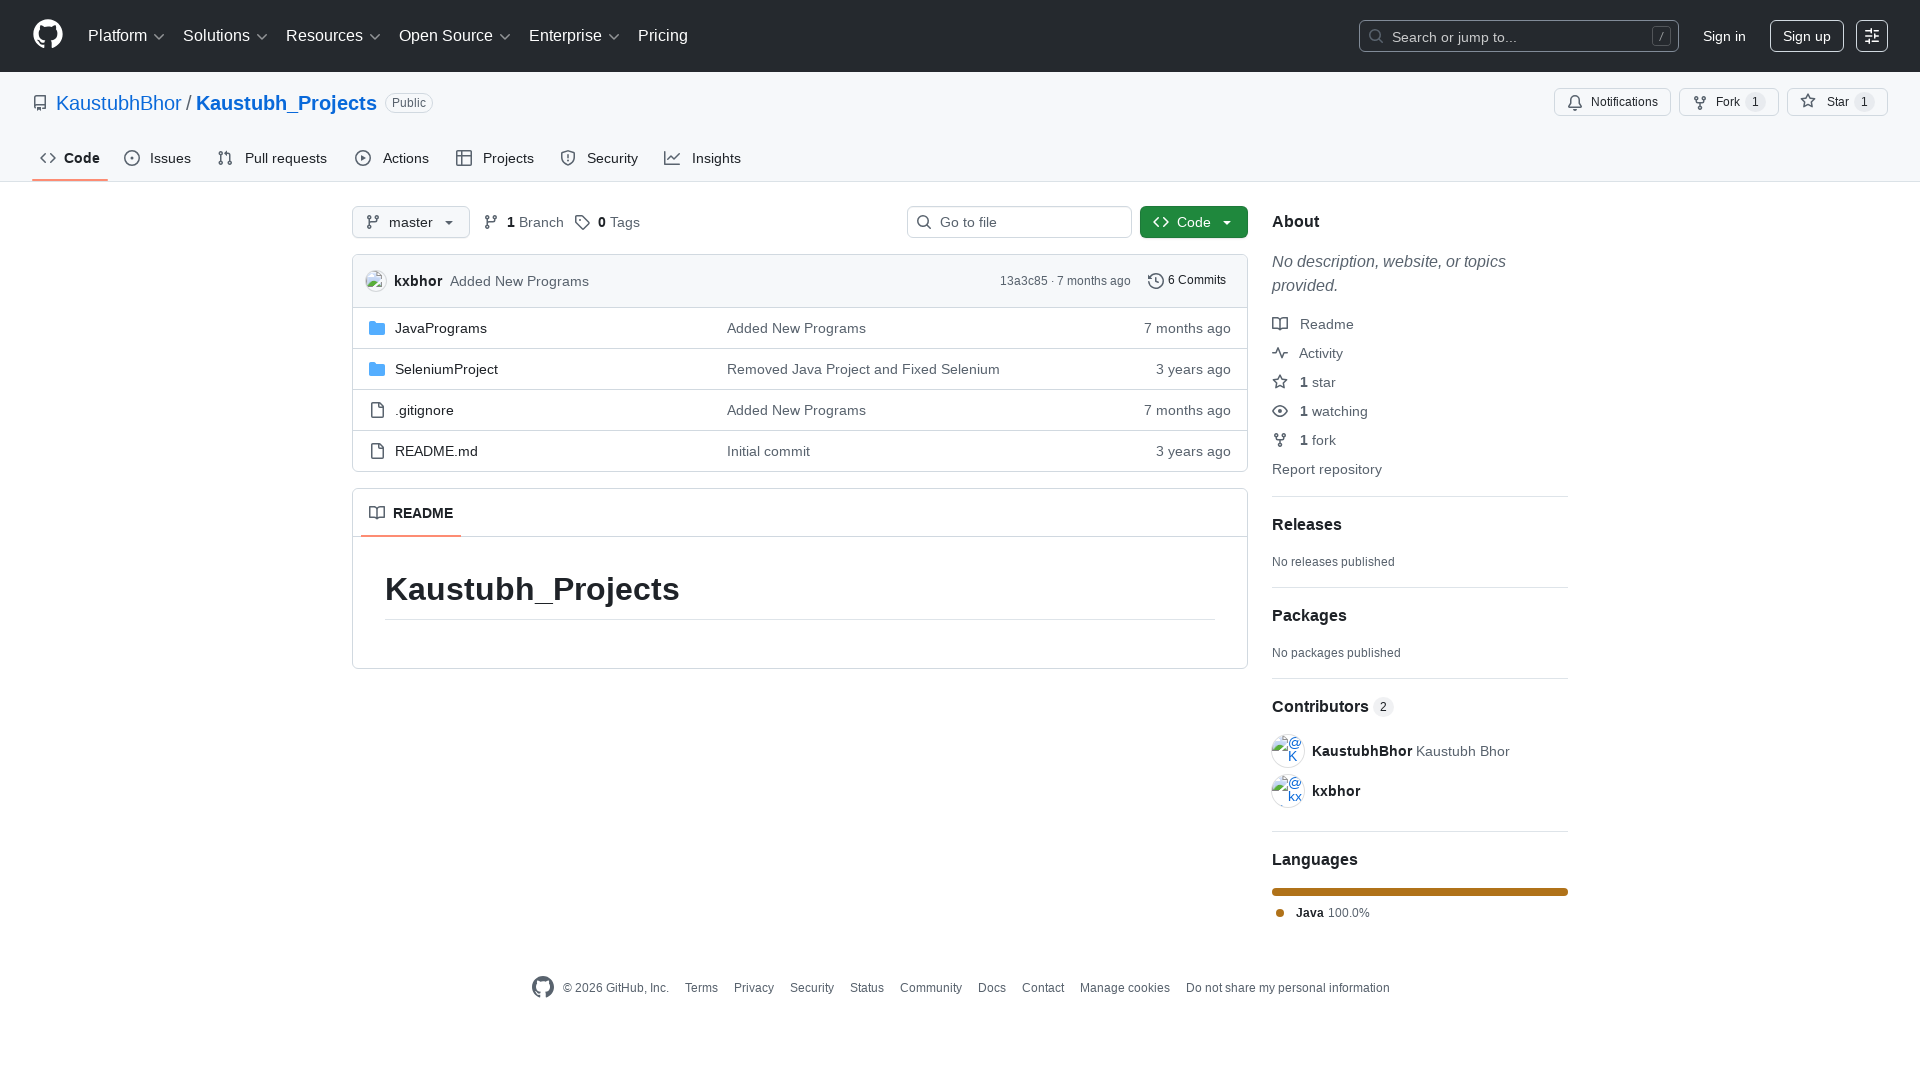

Waited for page to fully load (networkidle state)
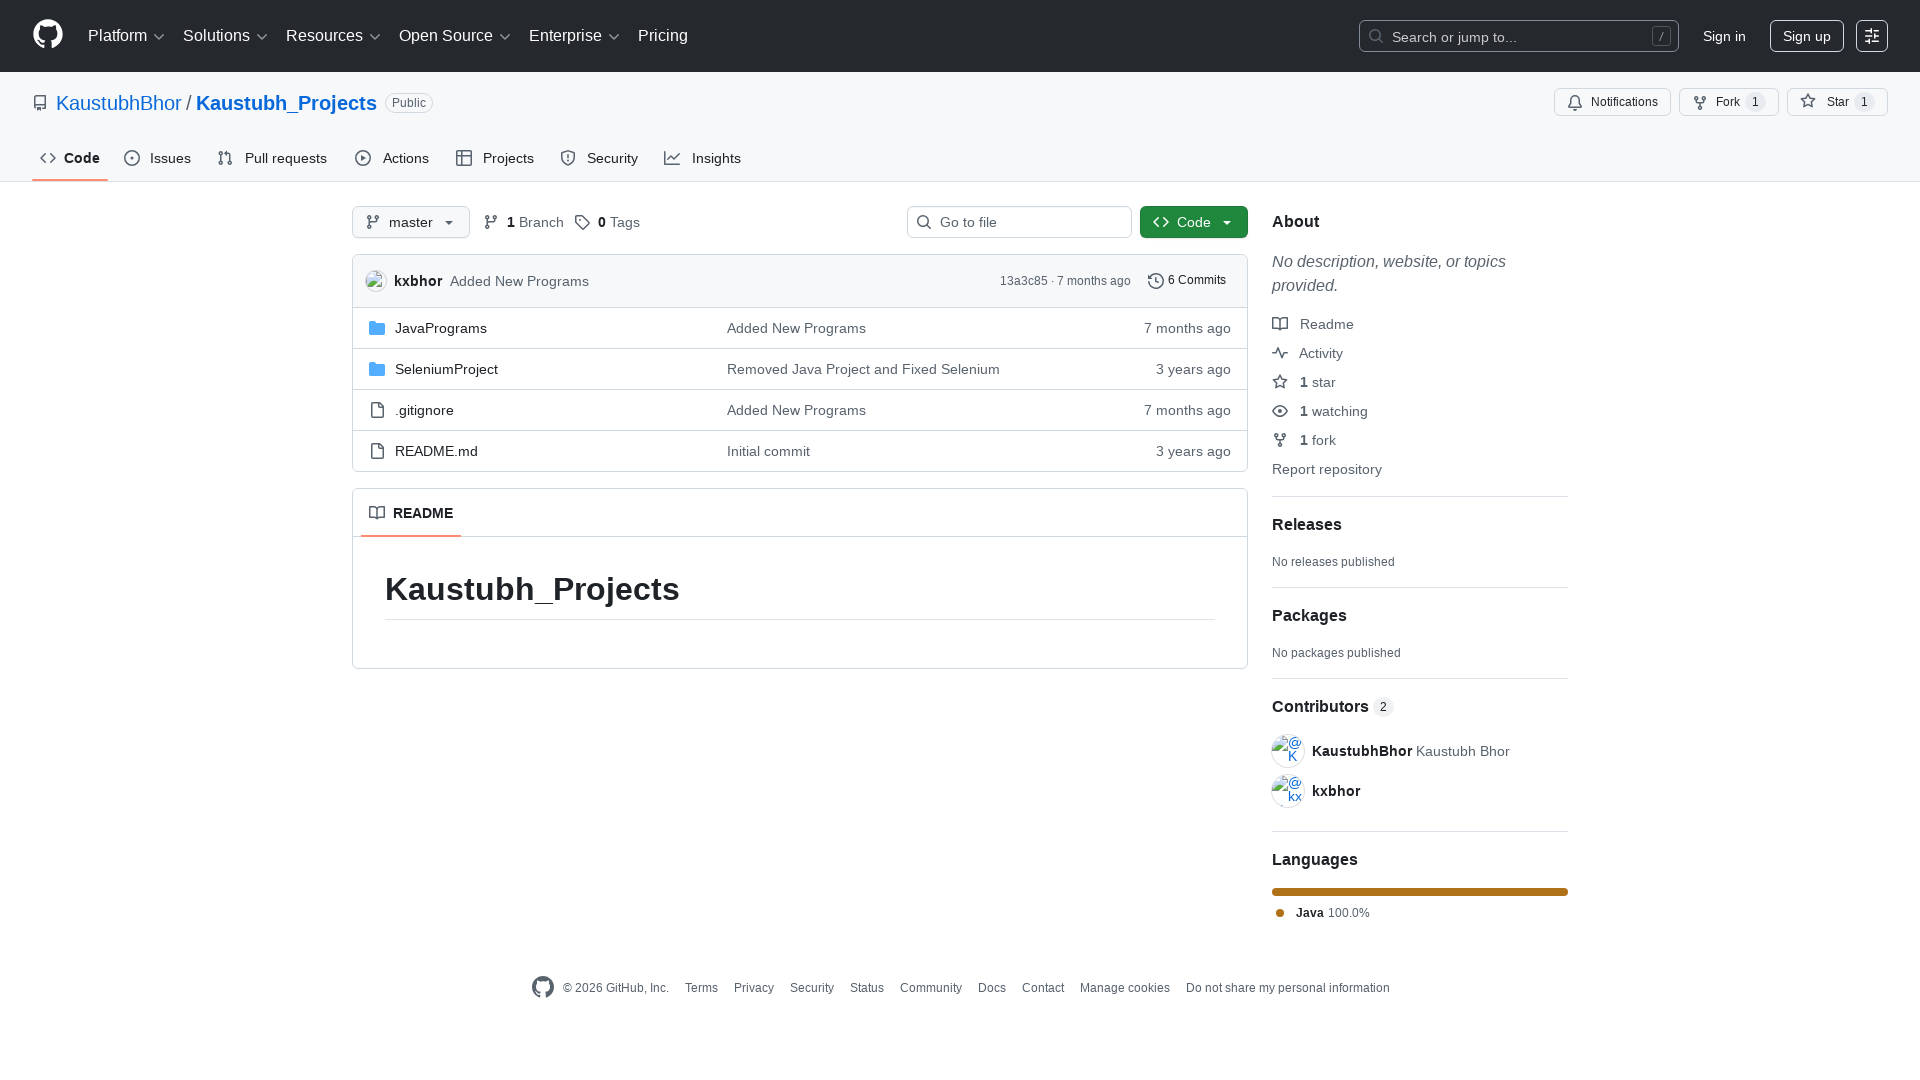

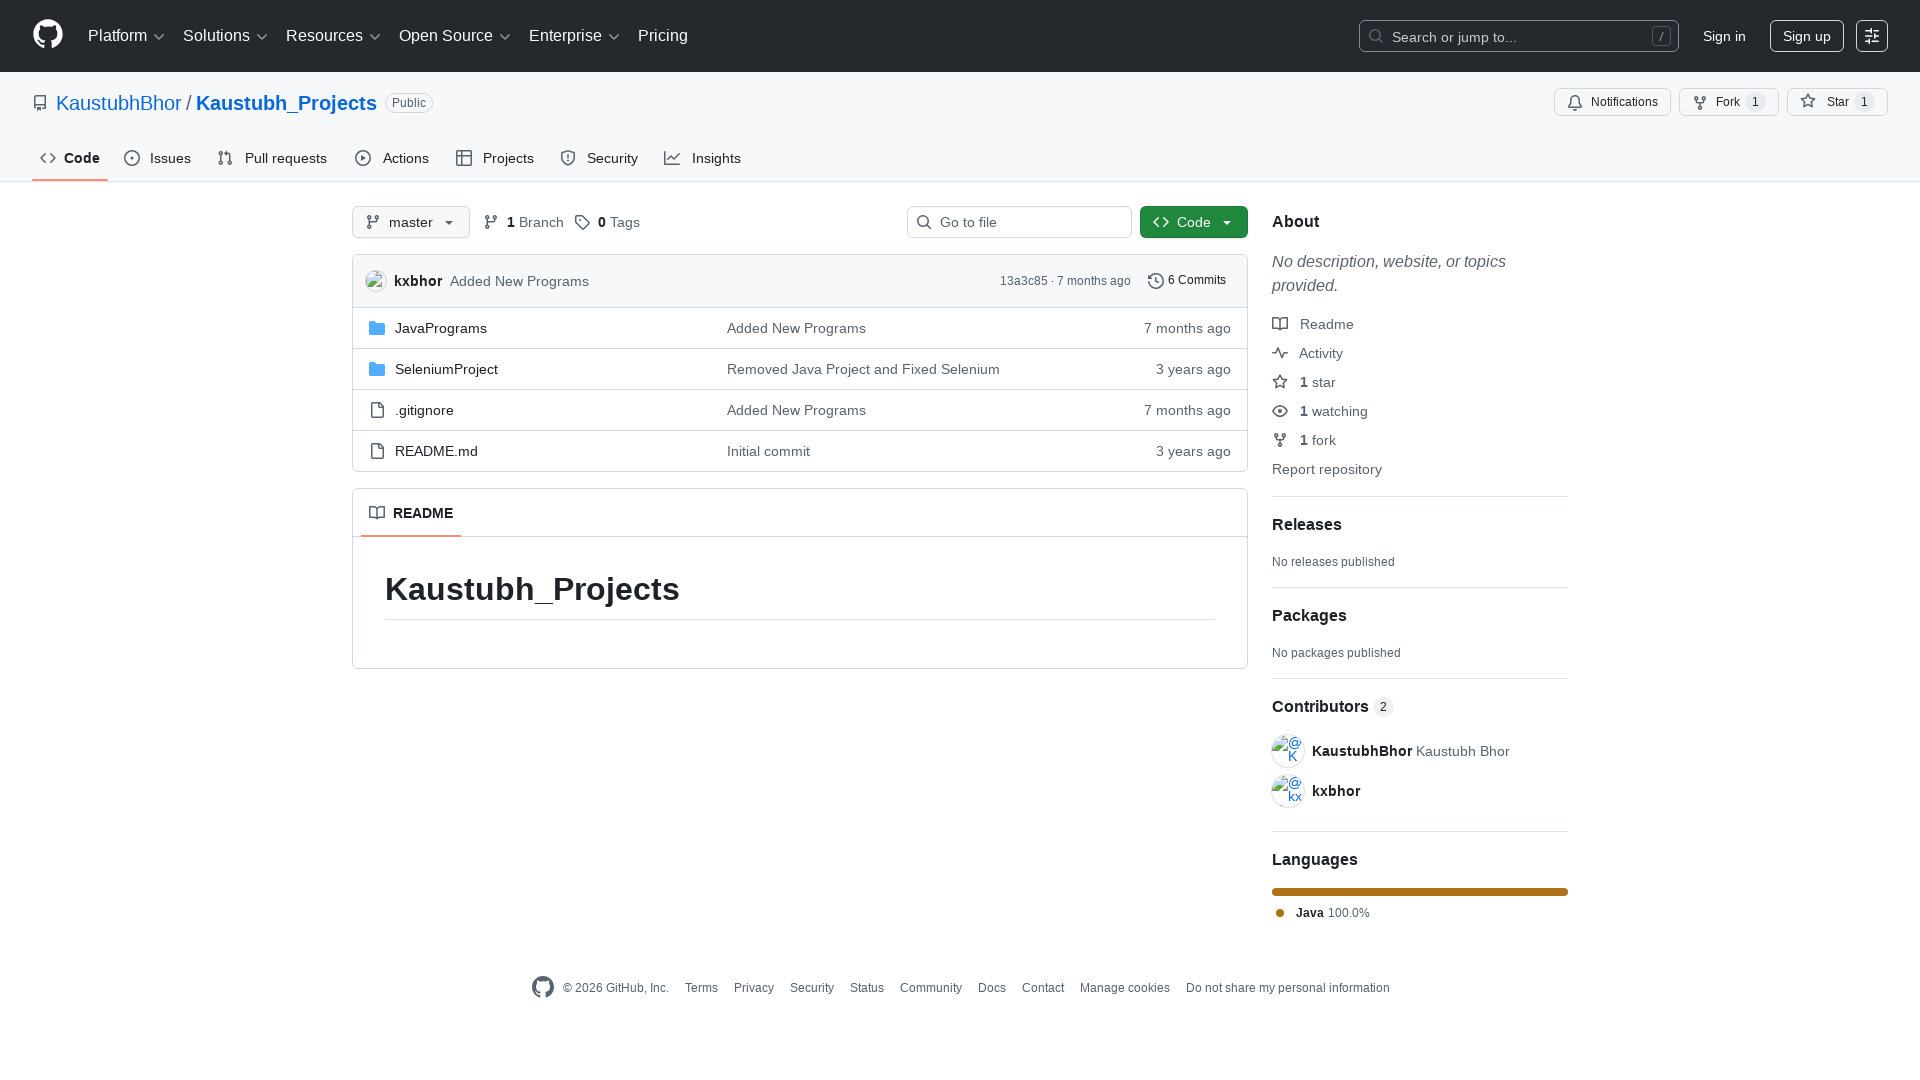